Tests radio button functionality by clicking and verifying selection of different radio buttons in sport and color groups (hockey, football, red)

Starting URL: https://practice.cydeo.com/radio_buttons

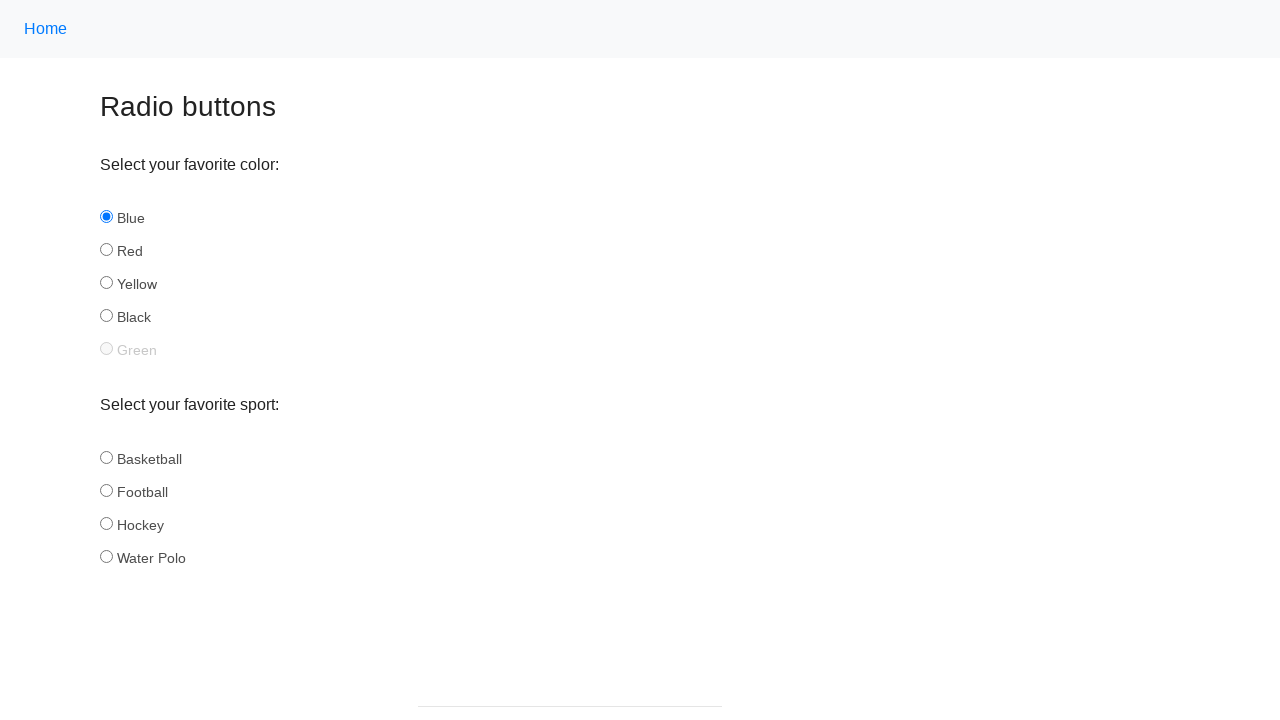

Clicked hockey radio button in sport group at (106, 523) on input[name='sport'][id='hockey']
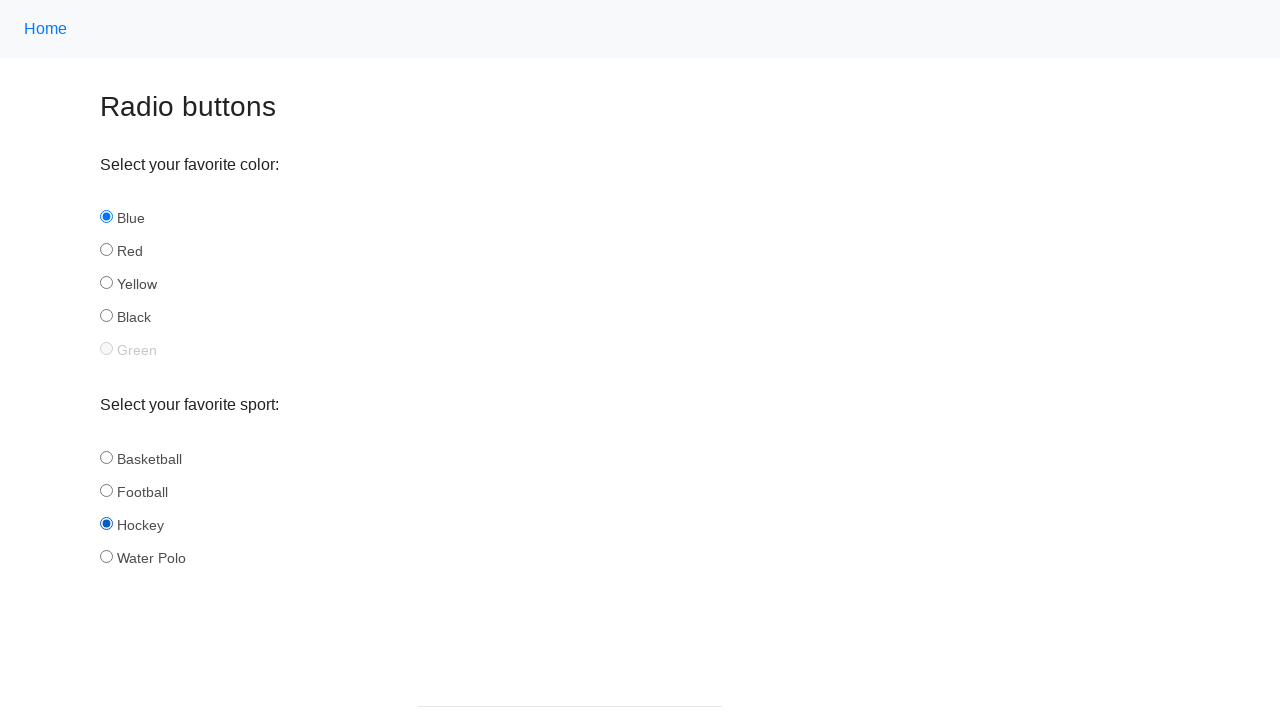

Verified hockey radio button is selected
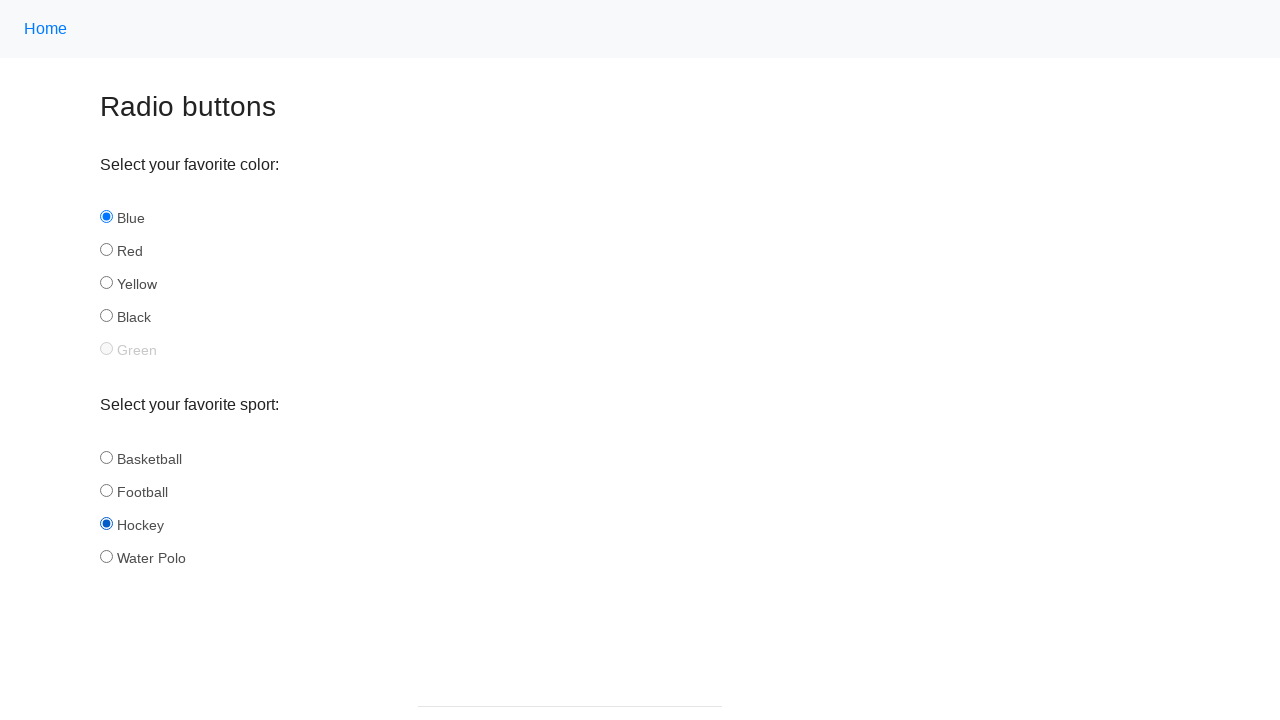

Clicked football radio button in sport group at (106, 490) on input[name='sport'][id='football']
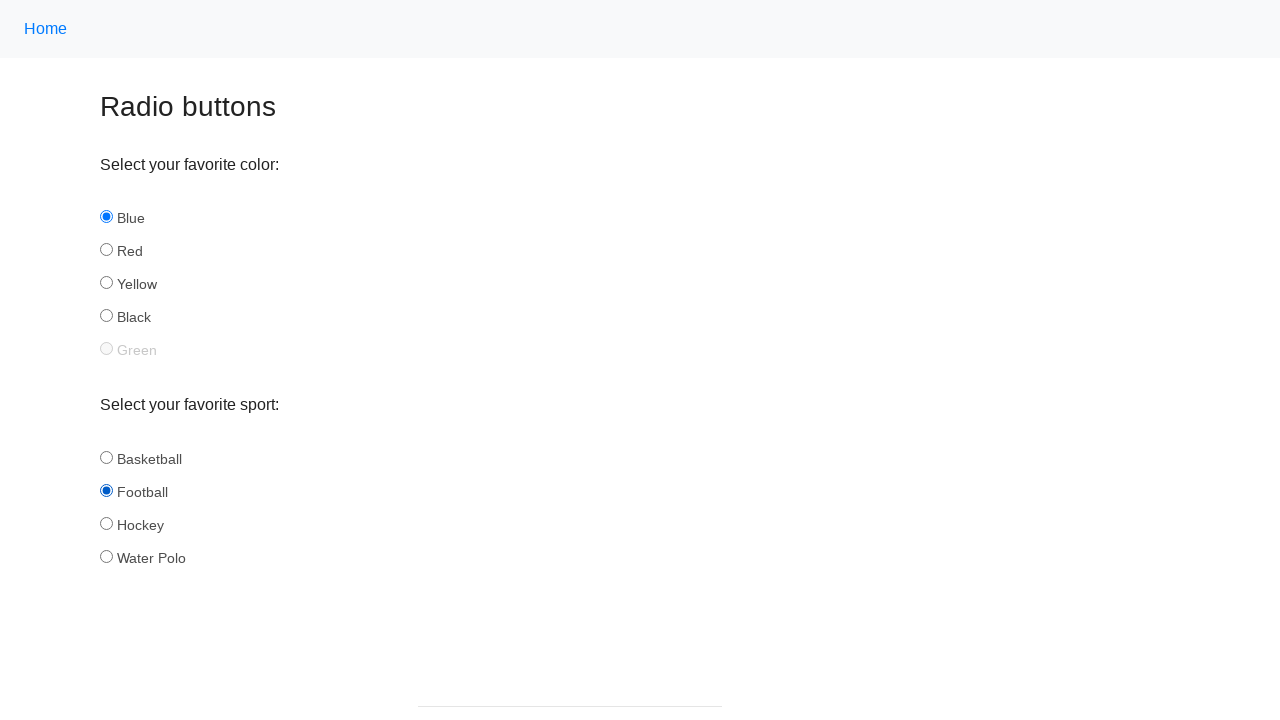

Verified football radio button is selected
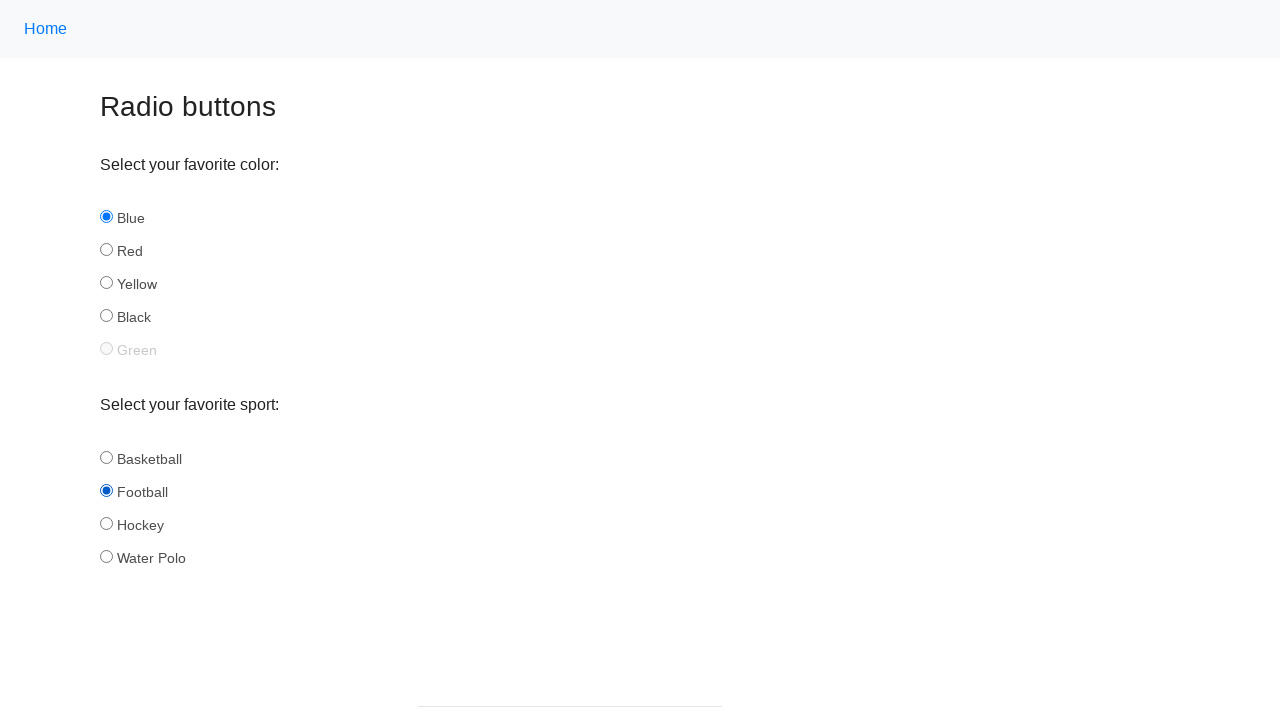

Clicked red radio button in color group at (106, 250) on input[name='color'][id='red']
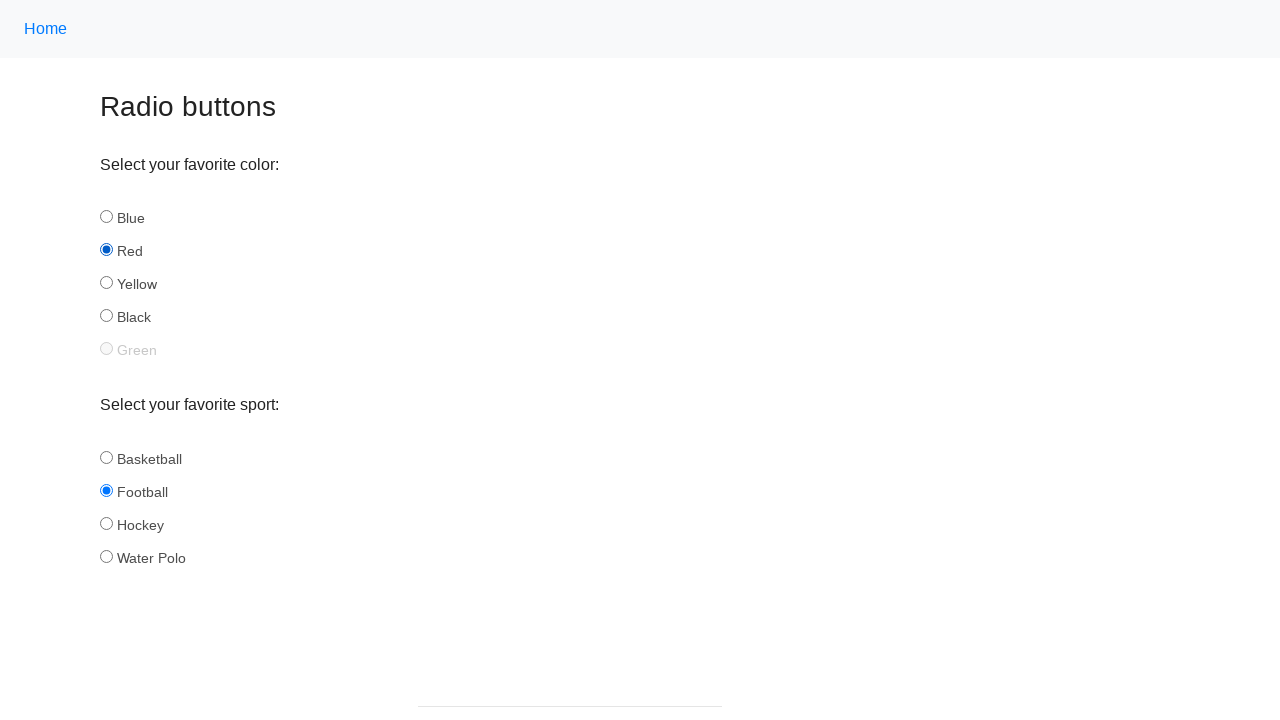

Verified red radio button is selected
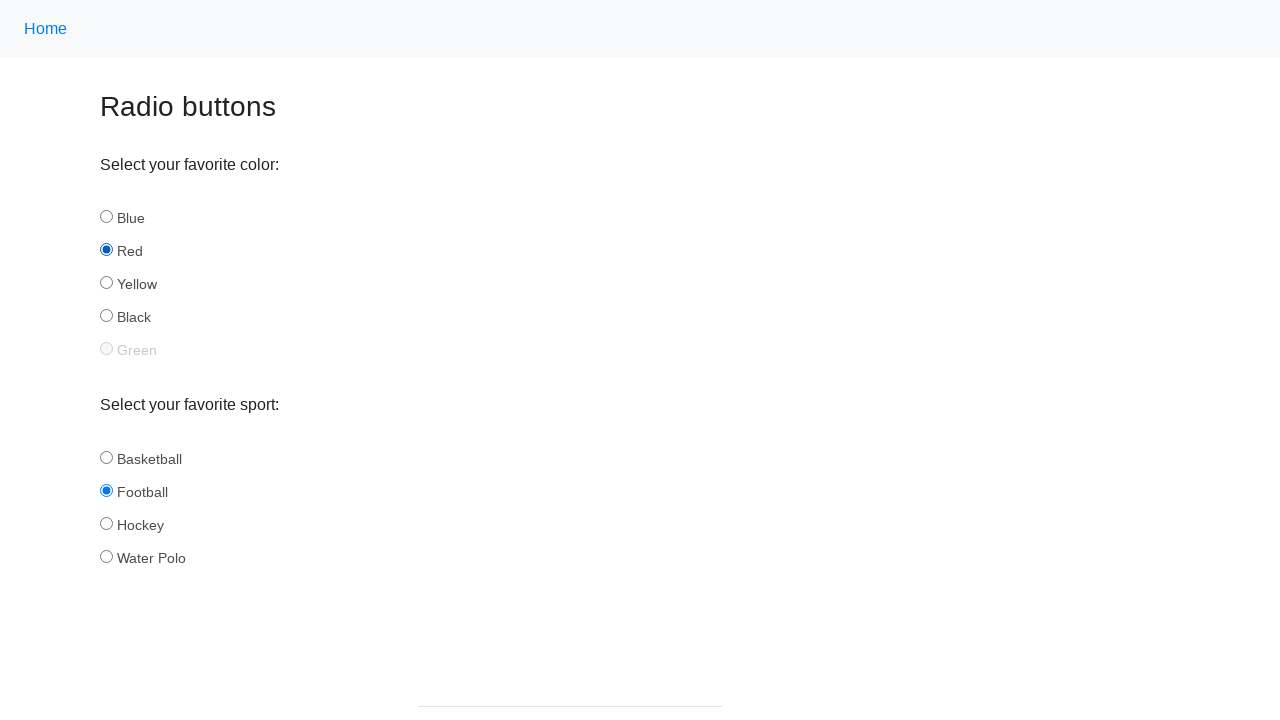

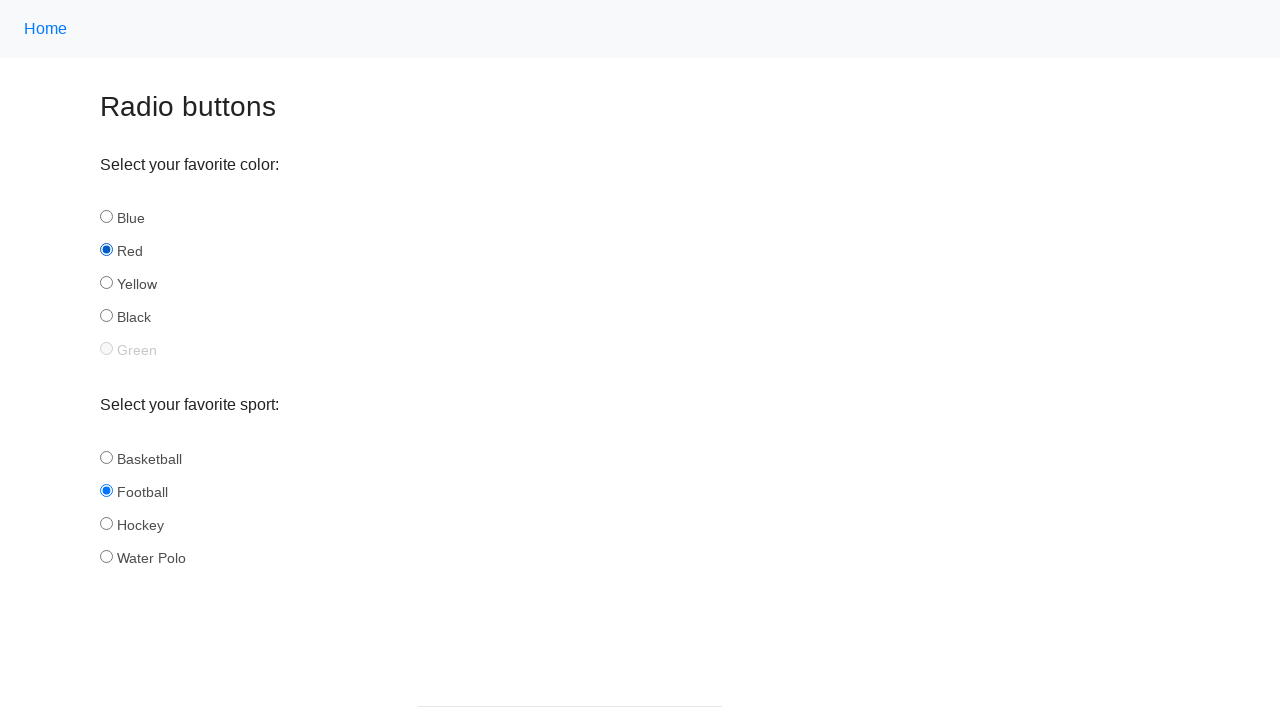